Tests filtering to display only completed todo items

Starting URL: https://demo.playwright.dev/todomvc

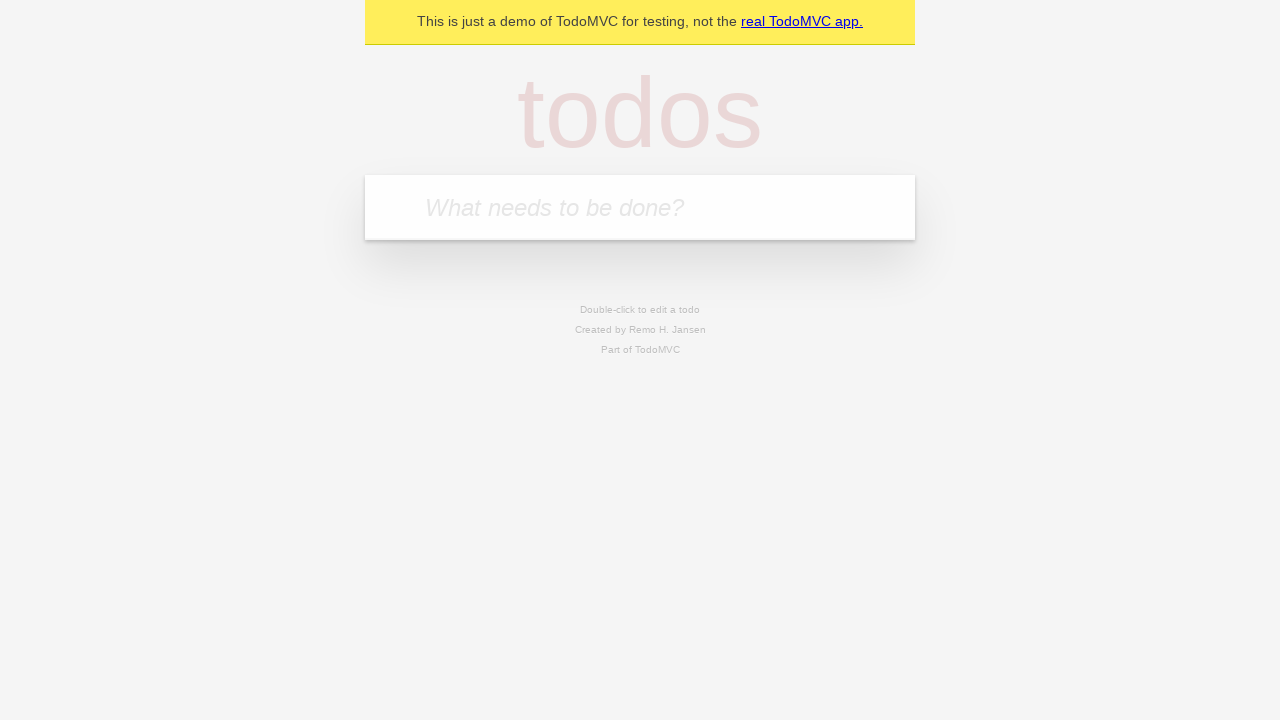

Filled todo input with 'buy some cheese' on internal:attr=[placeholder="What needs to be done?"i]
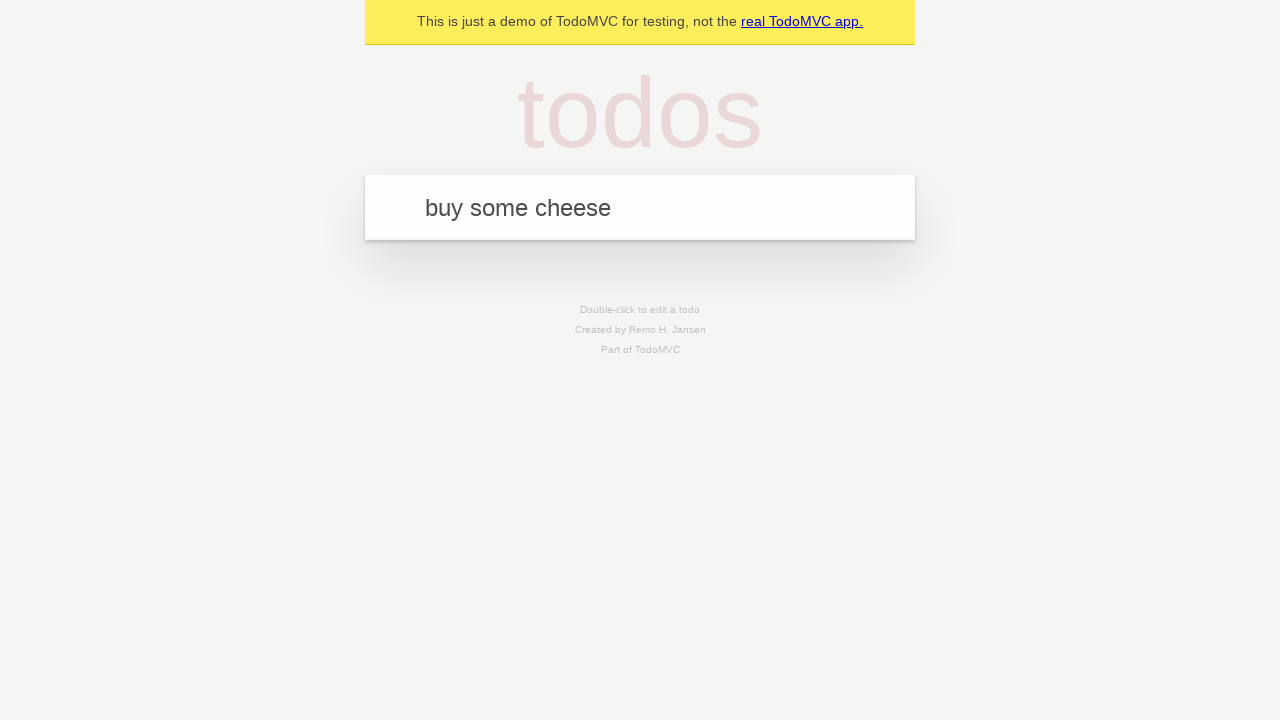

Pressed Enter to add todo 'buy some cheese' on internal:attr=[placeholder="What needs to be done?"i]
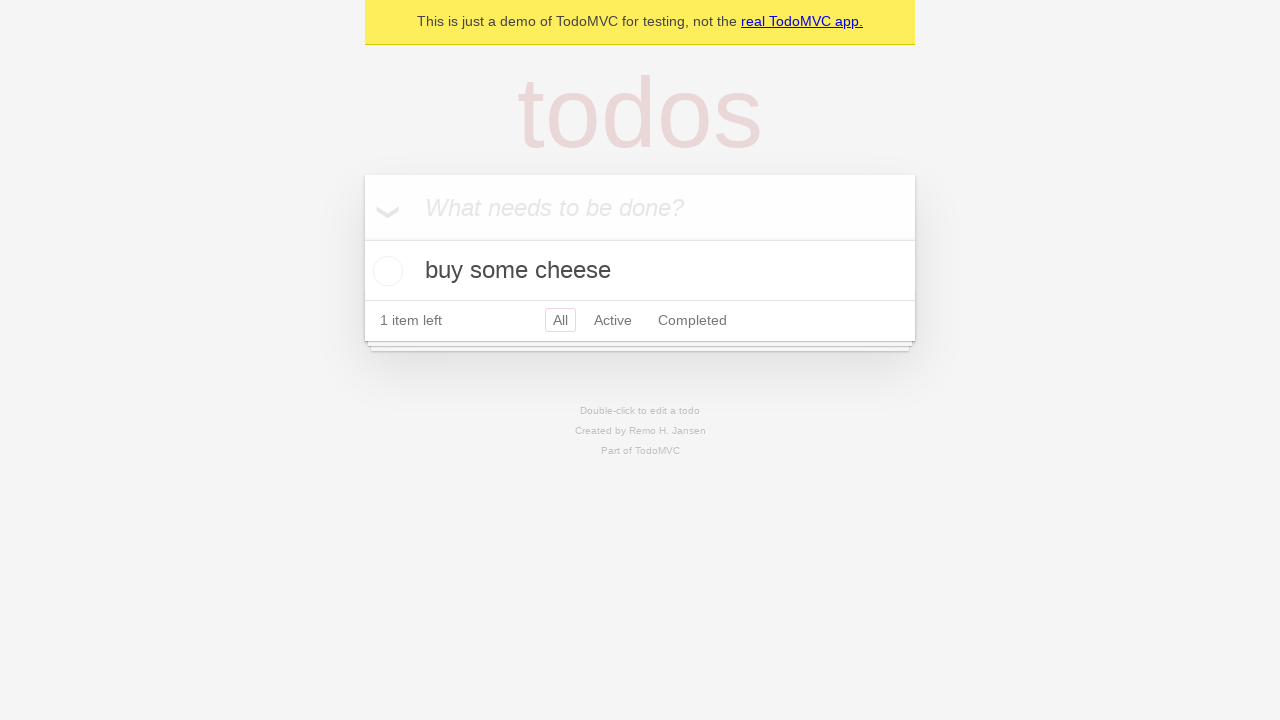

Filled todo input with 'feed the cat' on internal:attr=[placeholder="What needs to be done?"i]
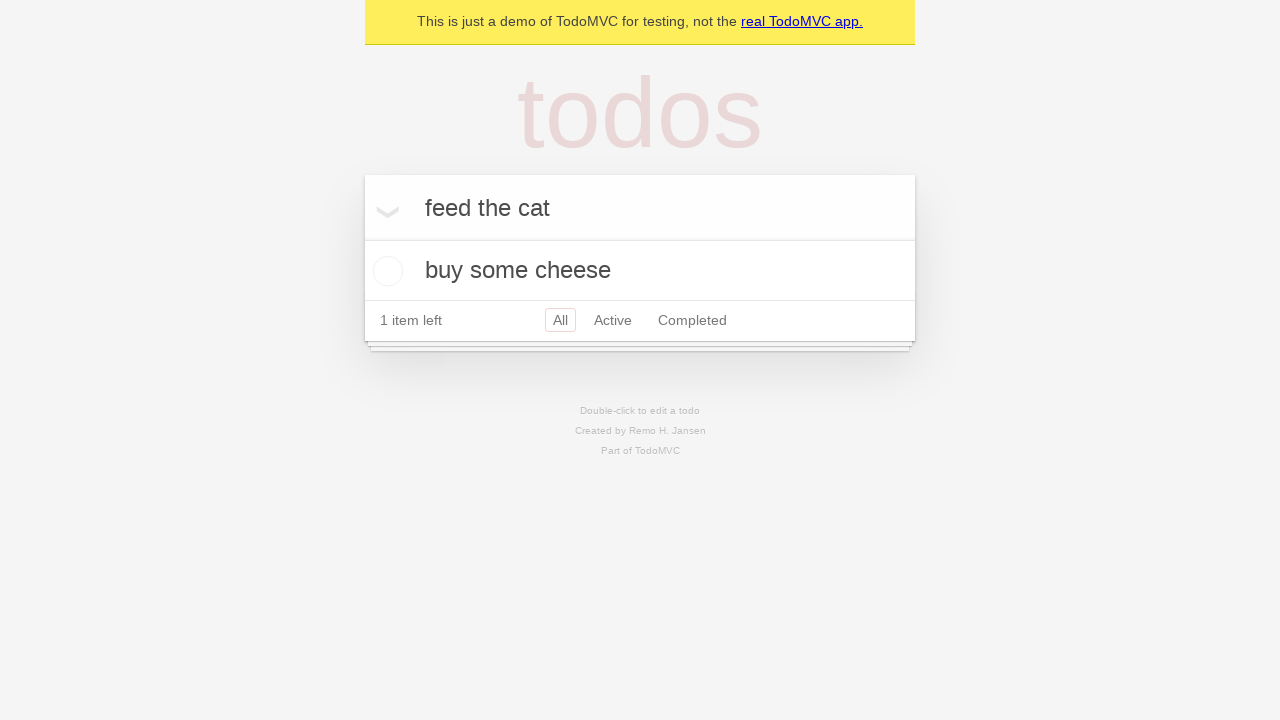

Pressed Enter to add todo 'feed the cat' on internal:attr=[placeholder="What needs to be done?"i]
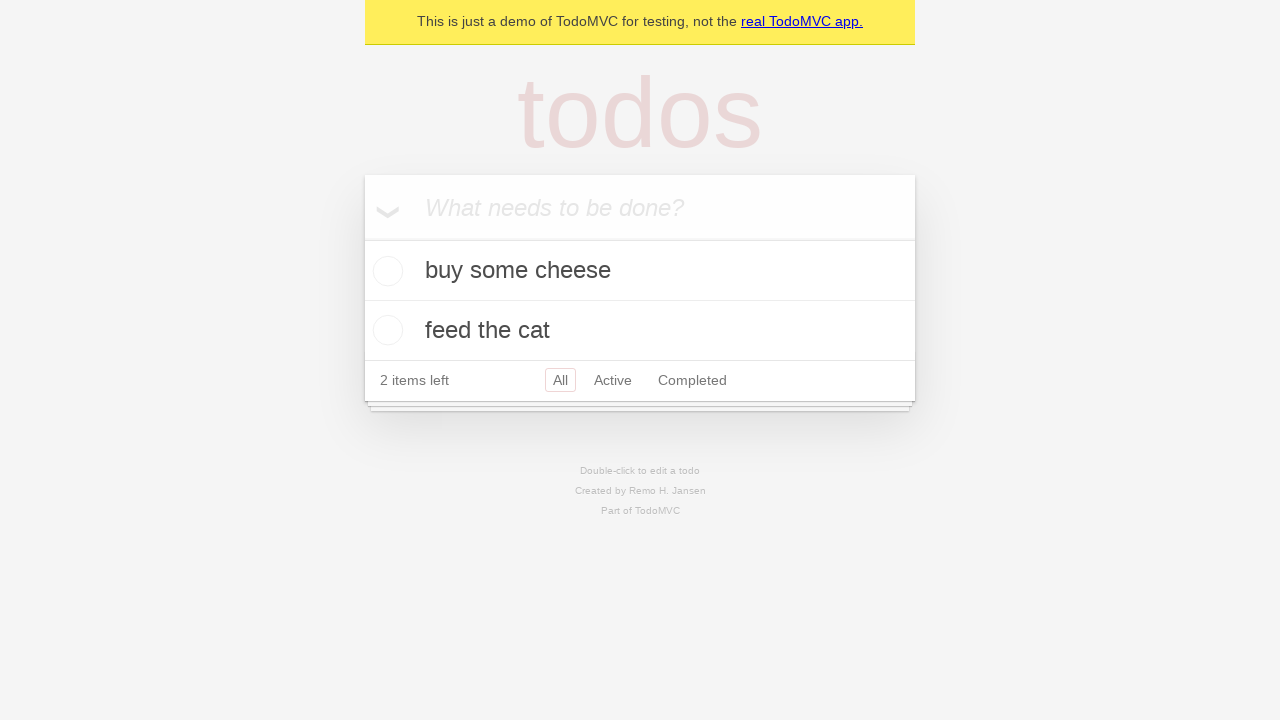

Filled todo input with 'book a doctors appointment' on internal:attr=[placeholder="What needs to be done?"i]
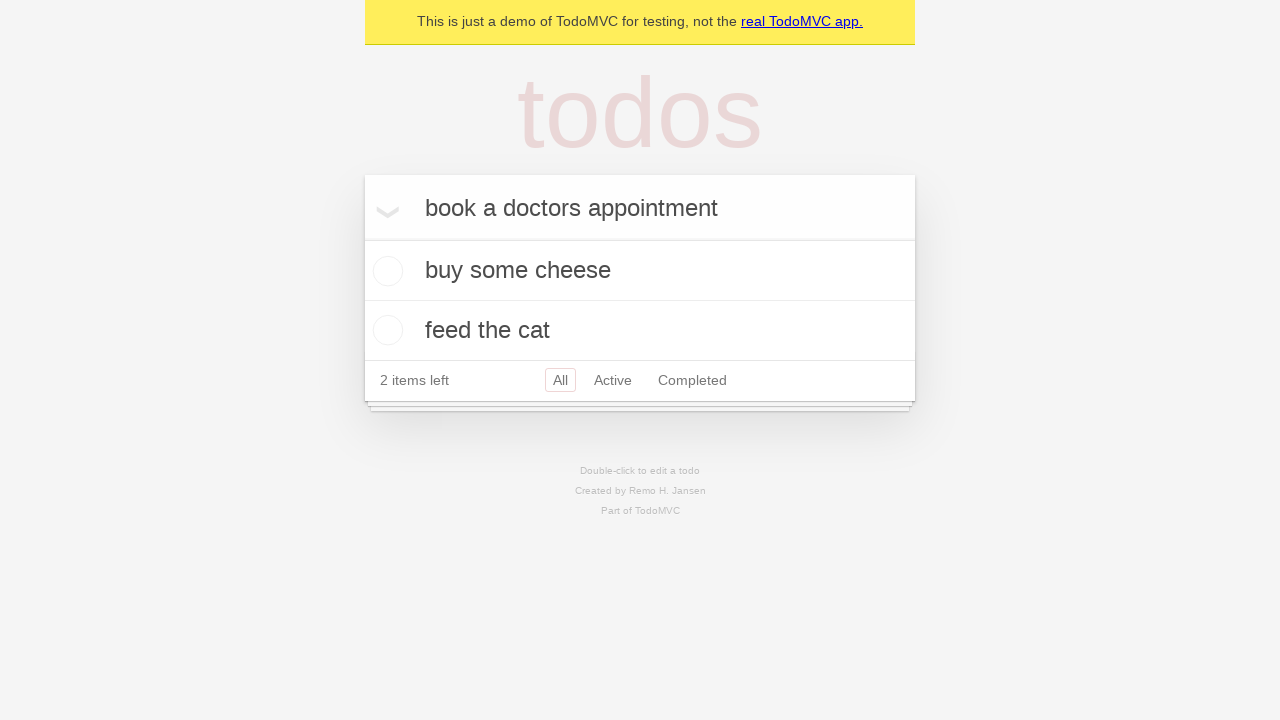

Pressed Enter to add todo 'book a doctors appointment' on internal:attr=[placeholder="What needs to be done?"i]
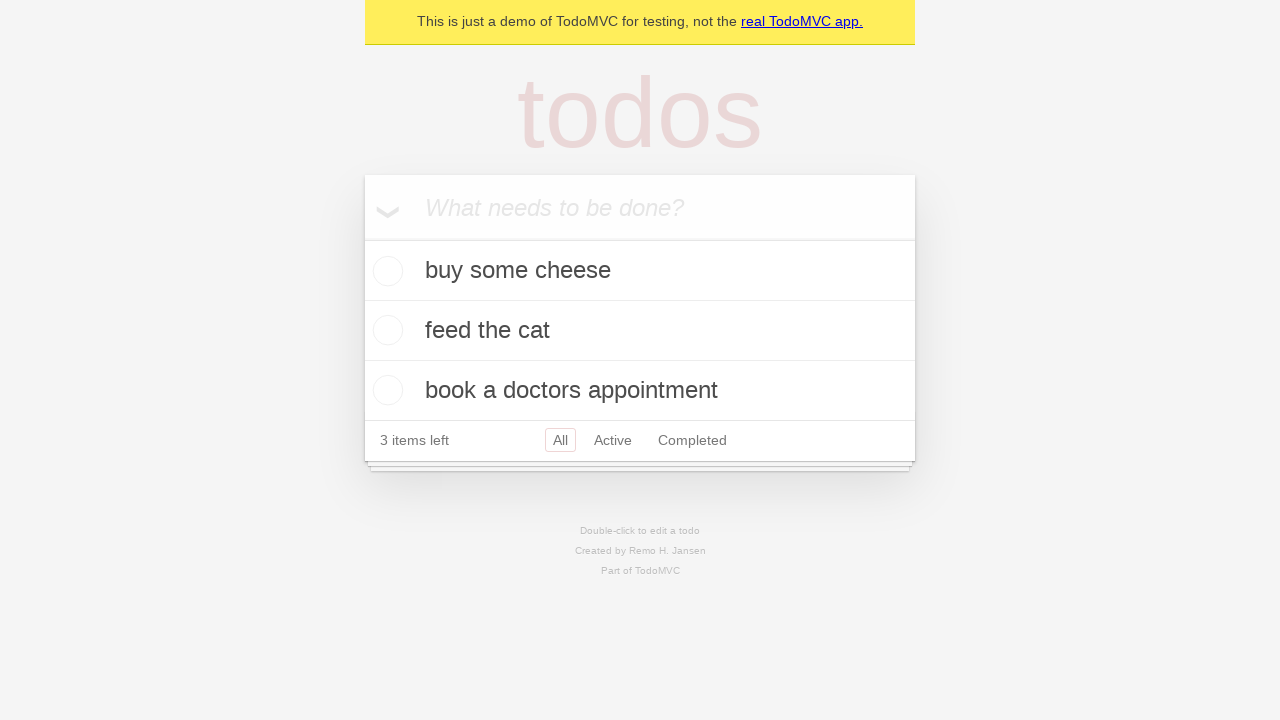

All 3 todo items loaded and visible
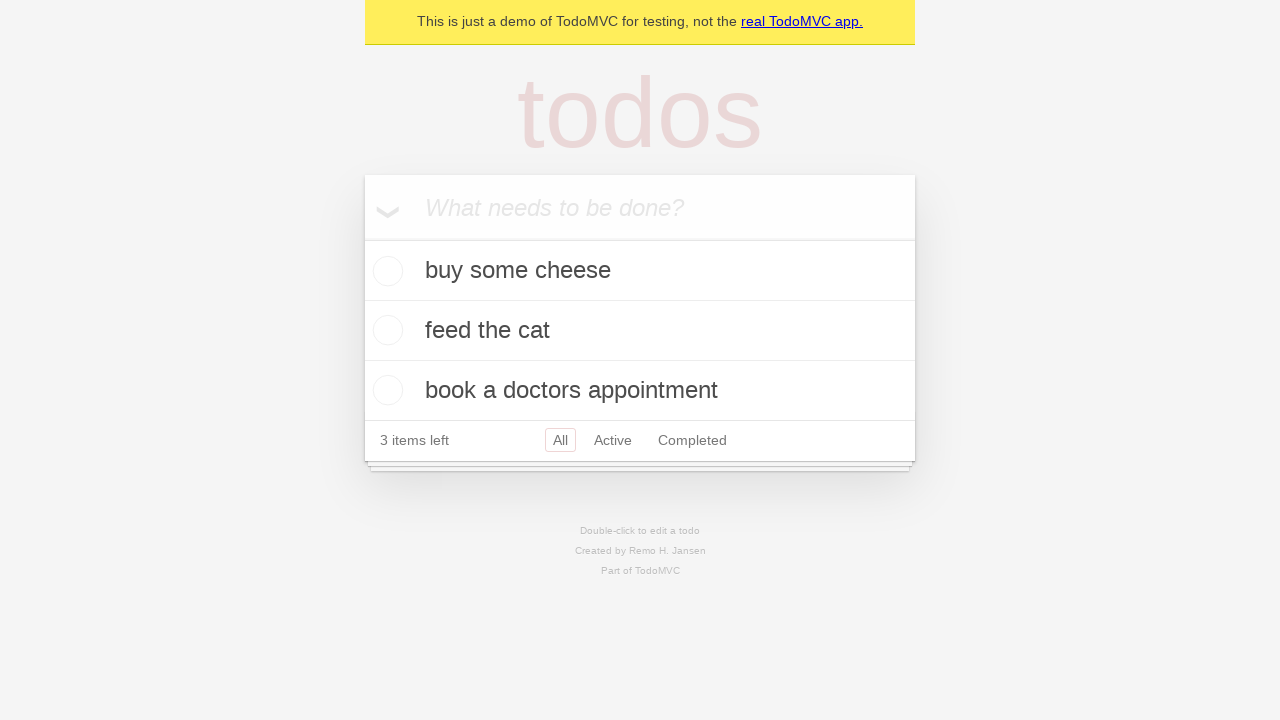

Marked second todo item as completed at (385, 330) on internal:testid=[data-testid="todo-item"s] >> nth=1 >> internal:role=checkbox
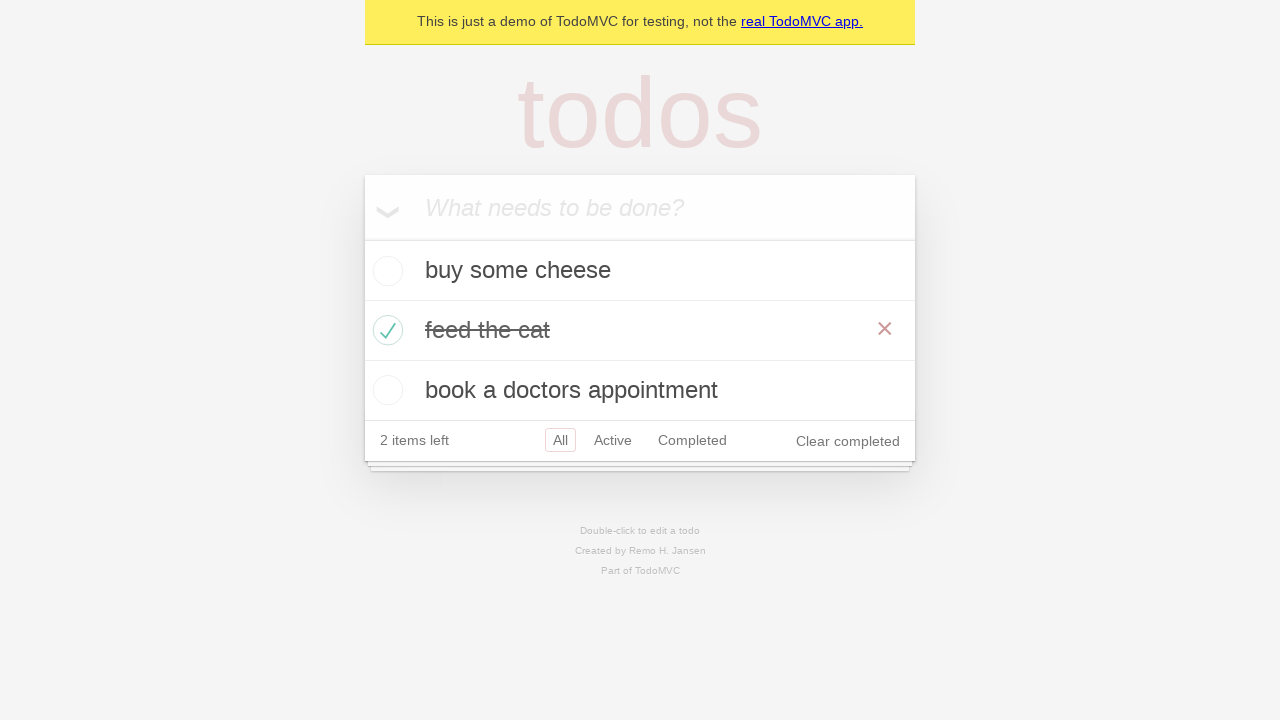

Clicked 'Completed' filter link at (692, 440) on internal:role=link[name="Completed"i]
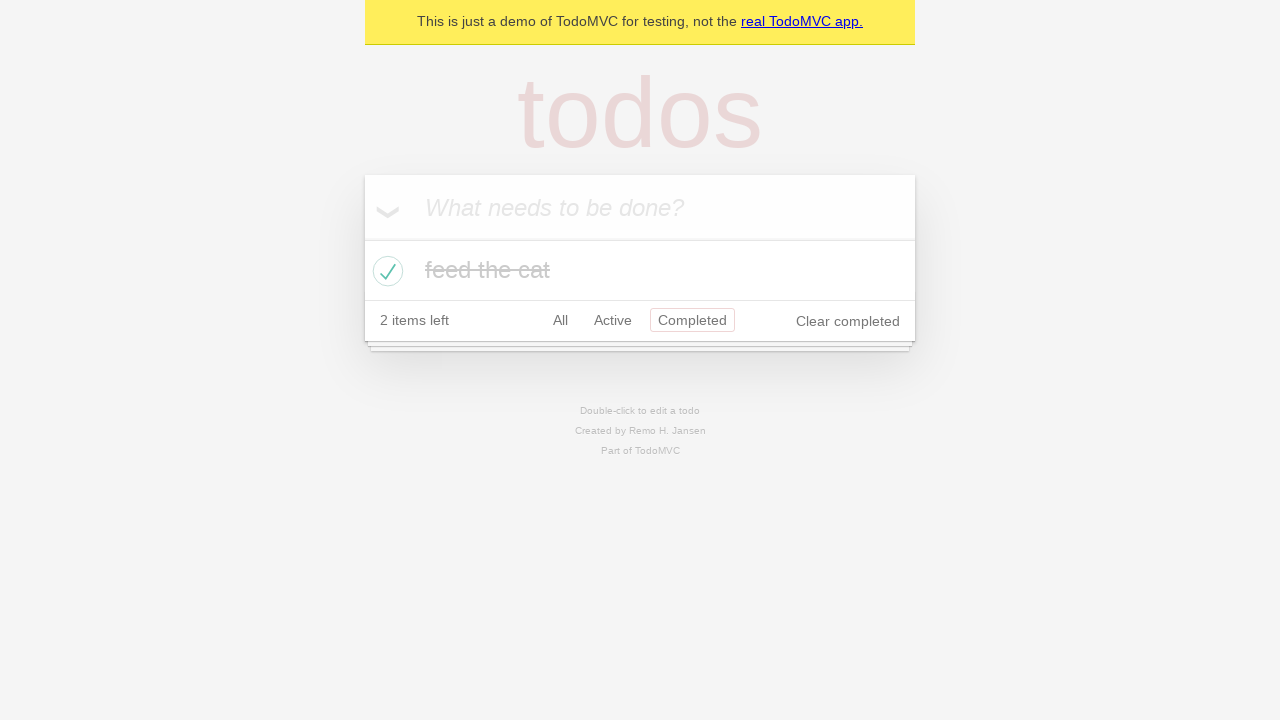

Filtered view loaded showing only 1 completed todo item
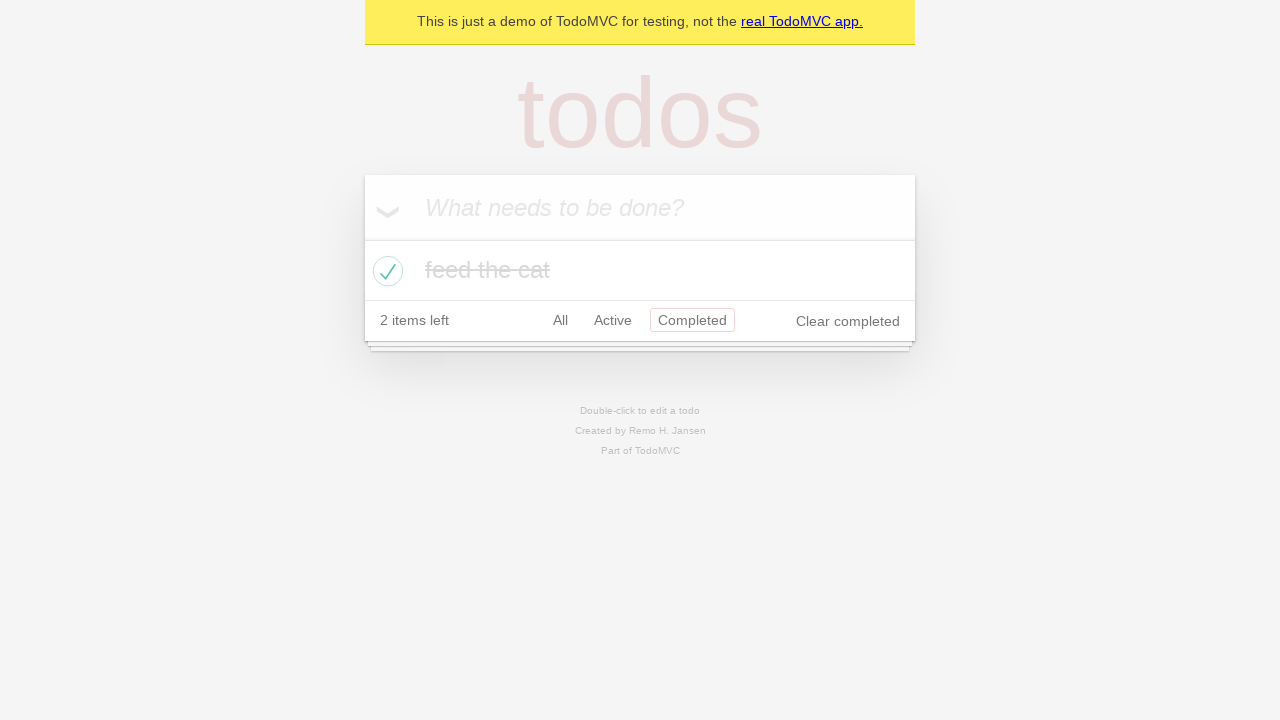

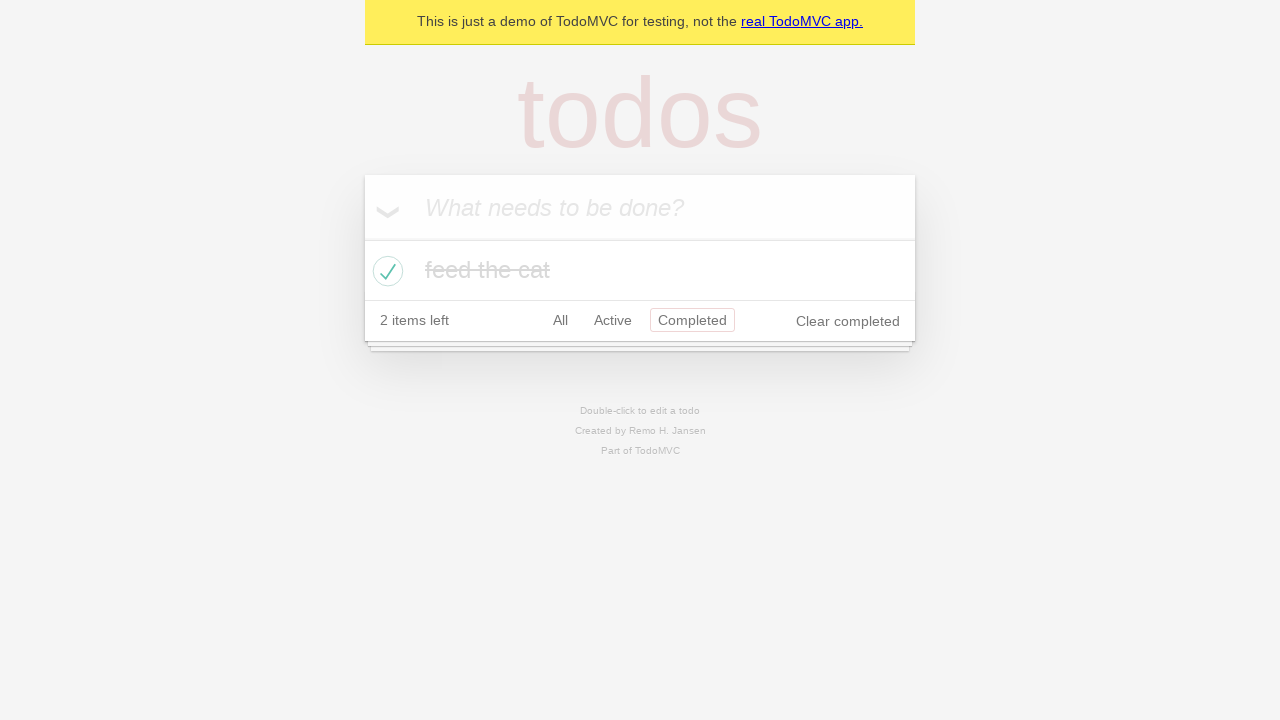